Tests the TensorFlow.js MNIST example by configuring training parameters (epochs and model type) and initiating the model training process

Starting URL: https://storage.googleapis.com/tfjs-examples/mnist/dist/index.html

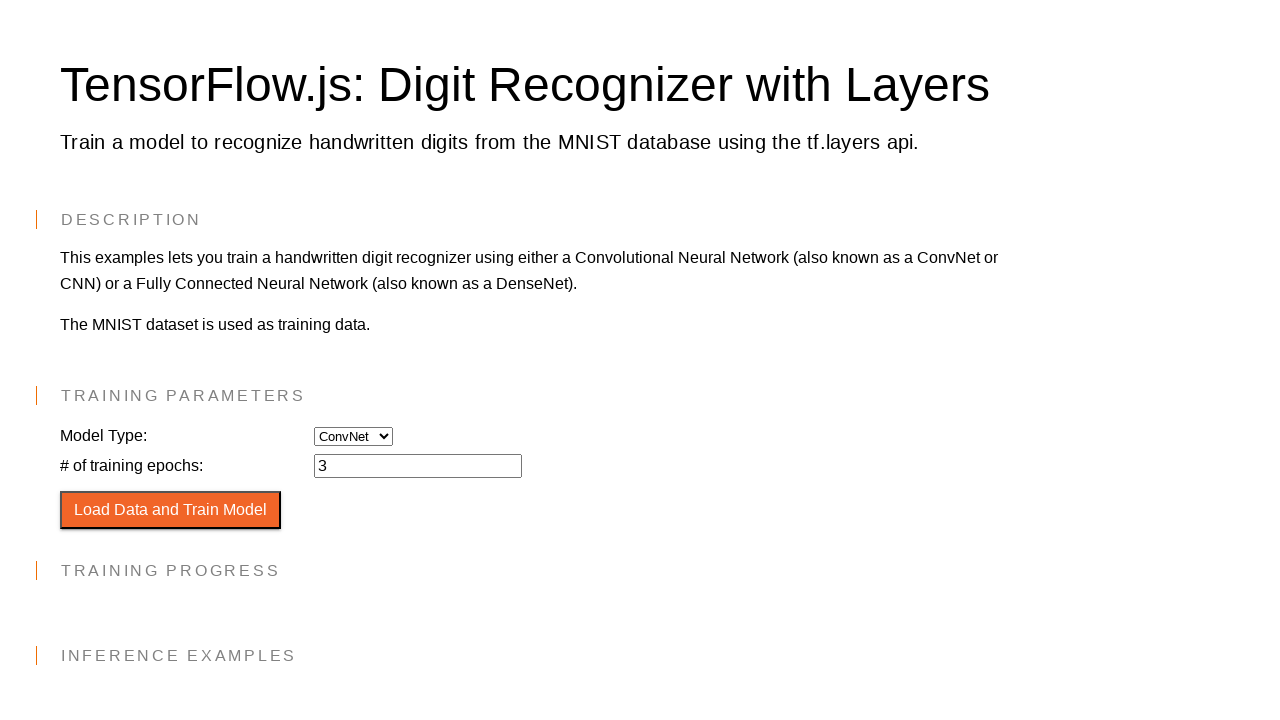

Clicked on the train epochs input field at (418, 466) on #train-epochs
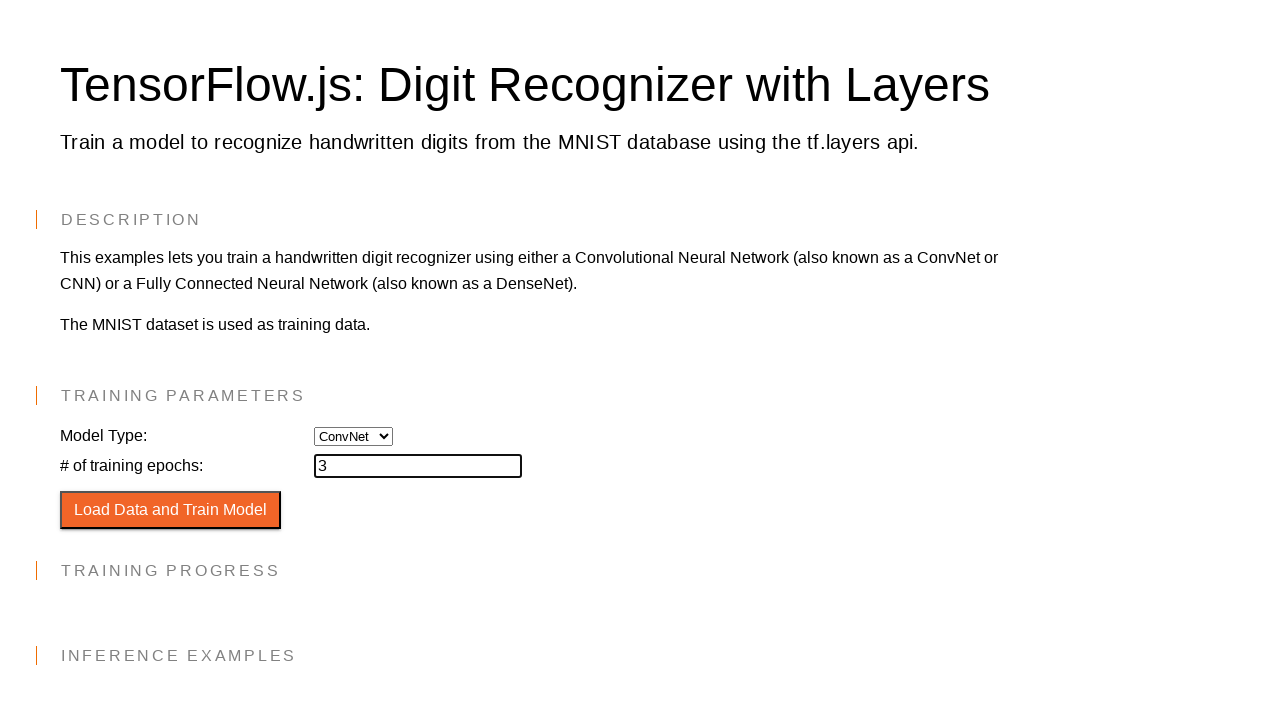

Filled train epochs field with value '10' on #train-epochs
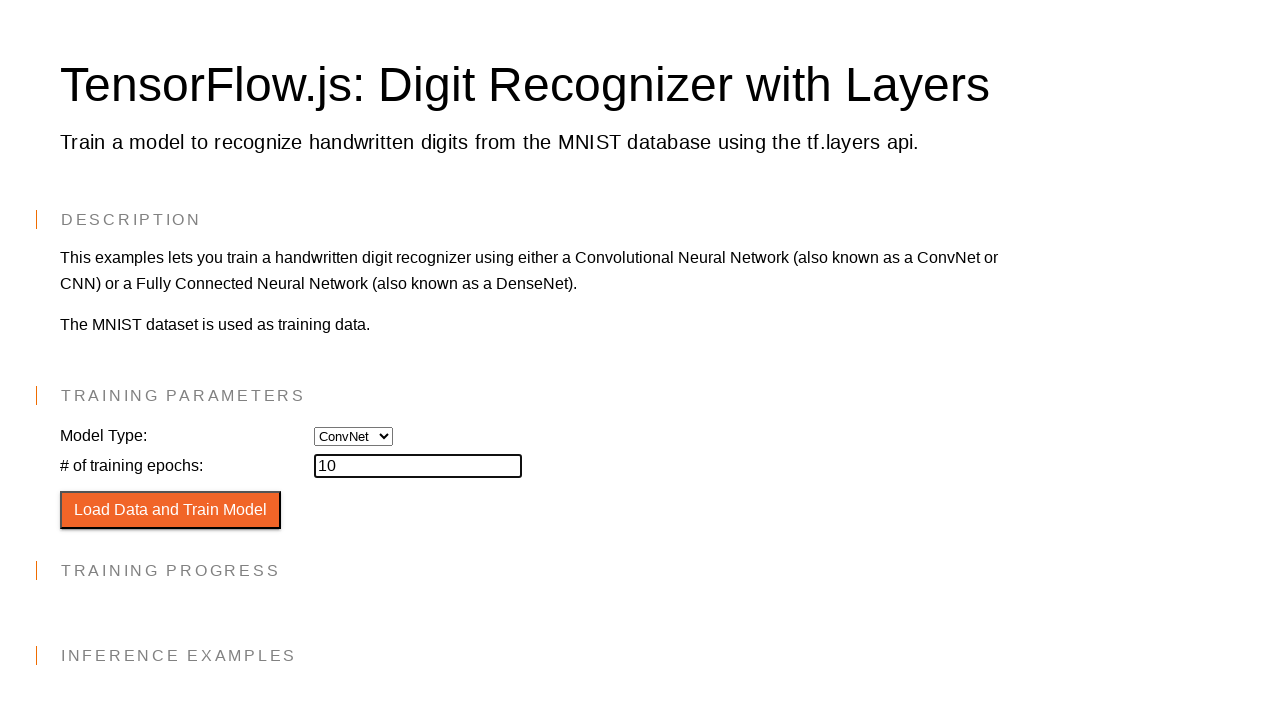

Selected 'DenseNet' as the model type on #model-type
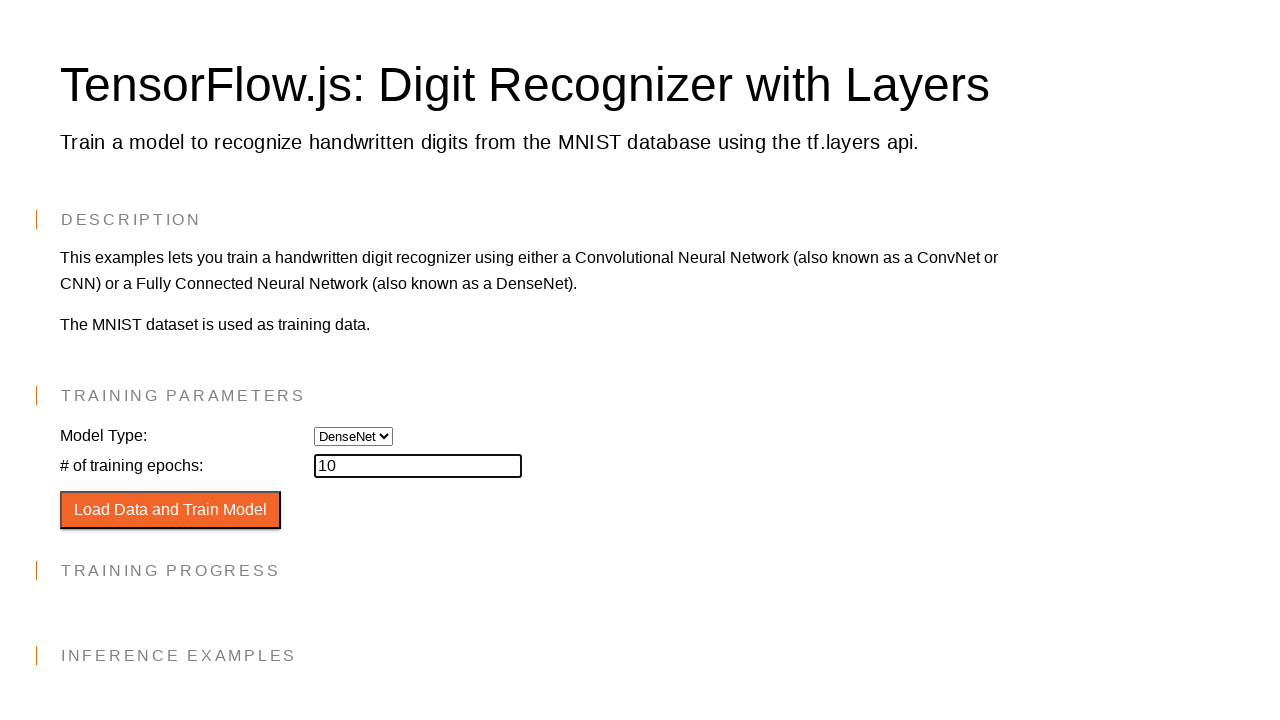

Clicked 'Load Data and Train Model' button to initiate training at (170, 510) on internal:role=button[name="Load Data and Train Model"i]
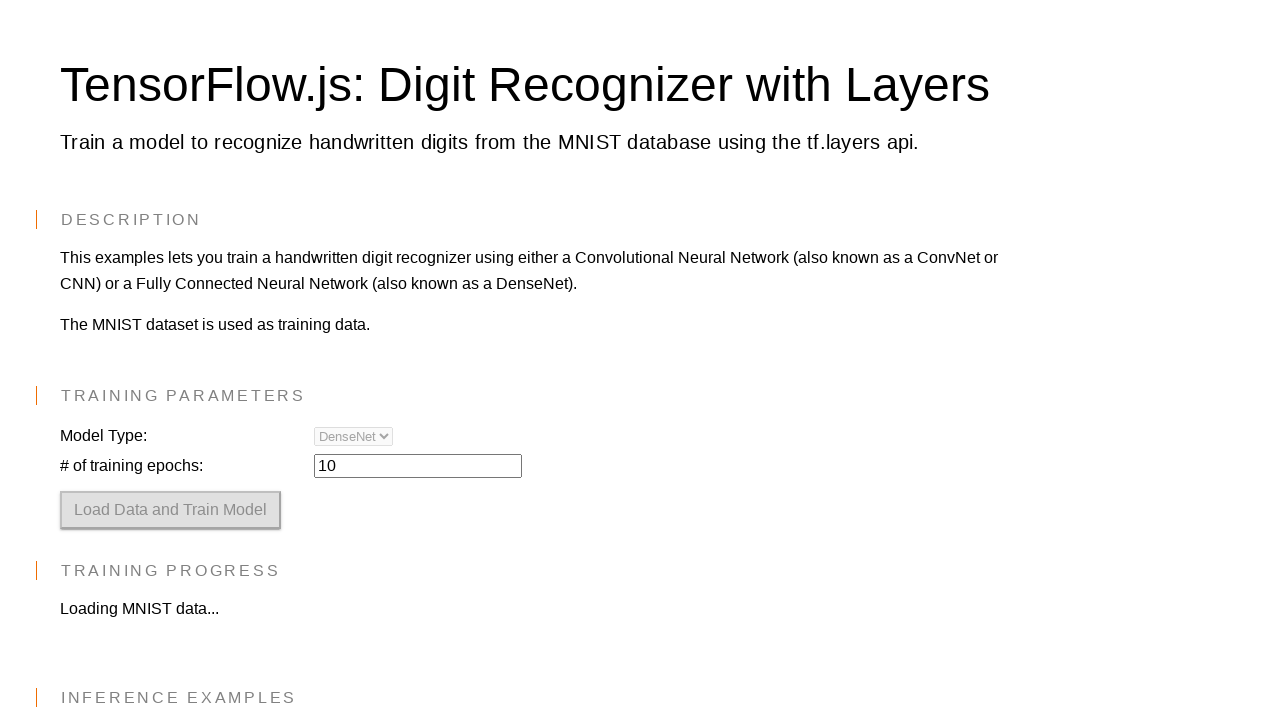

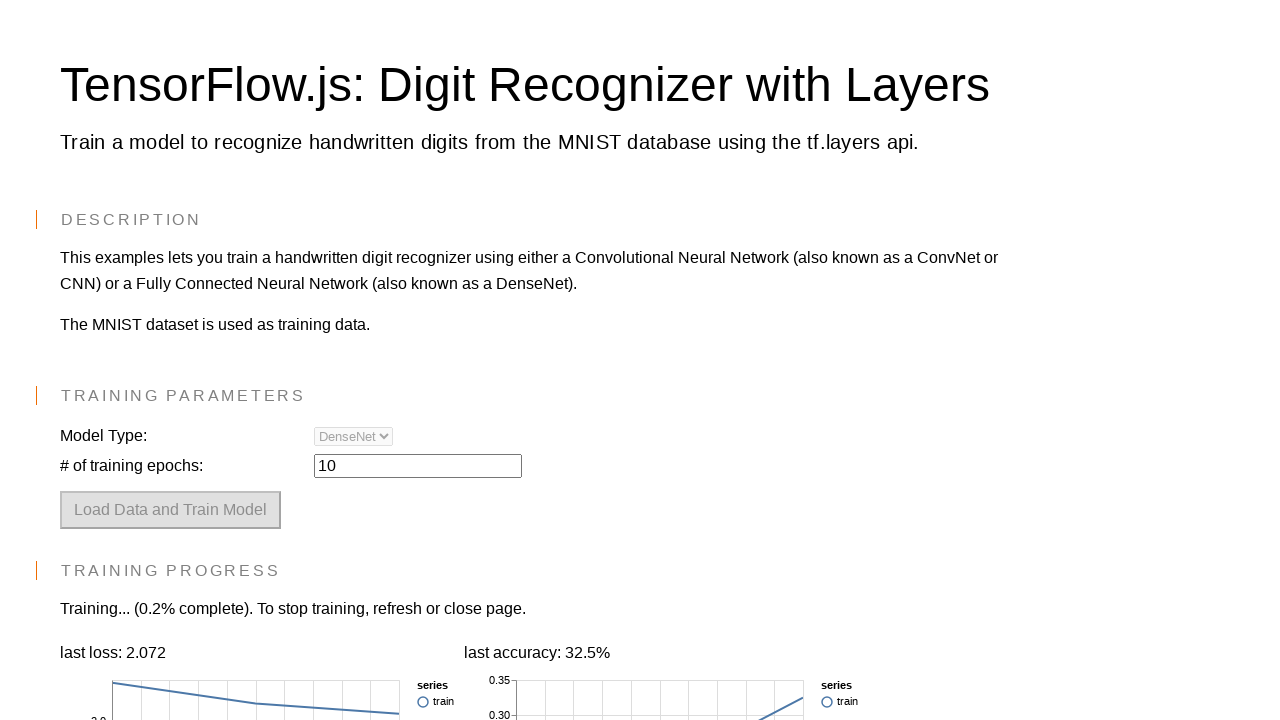